Tests opening a new browser tab by clicking a link, switching to the new tab to verify its content, and then switching back to the original tab.

Starting URL: https://the-internet.herokuapp.com/windows

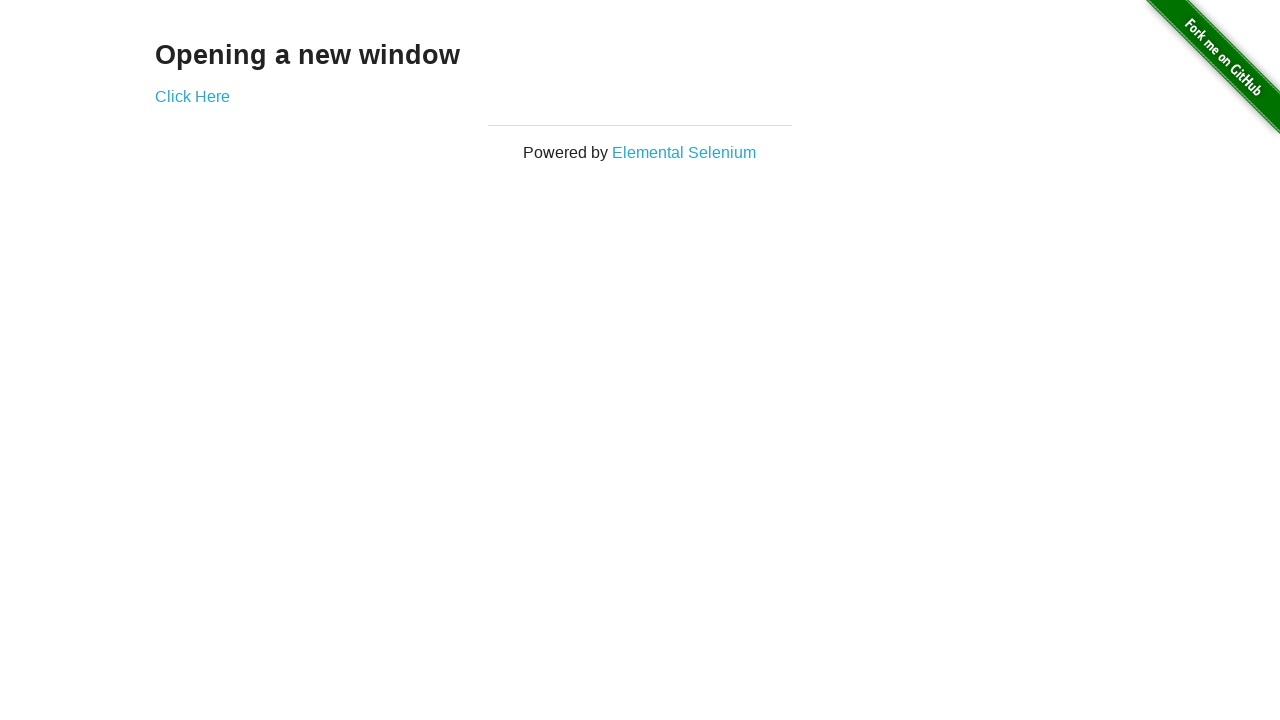

Waited for page header 'Opening a new window' to be visible
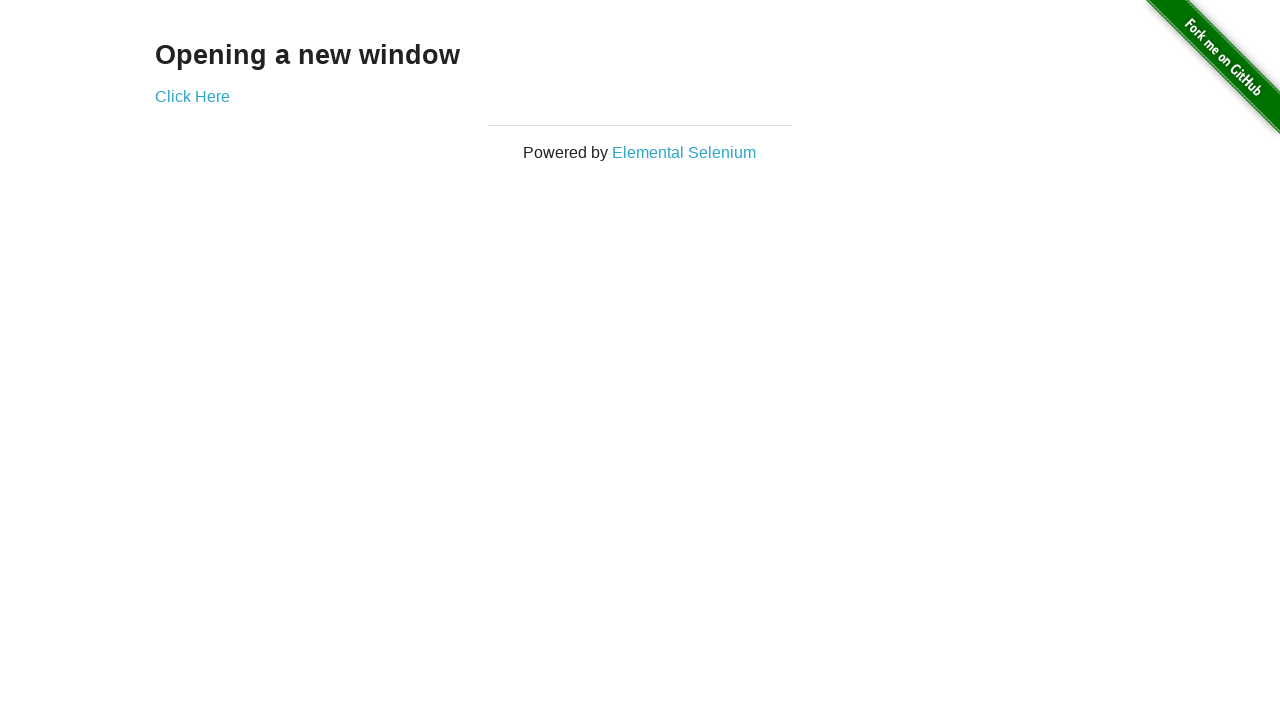

Clicked 'Click Here' link to open a new tab at (192, 96) on internal:role=link[name="Click Here"i]
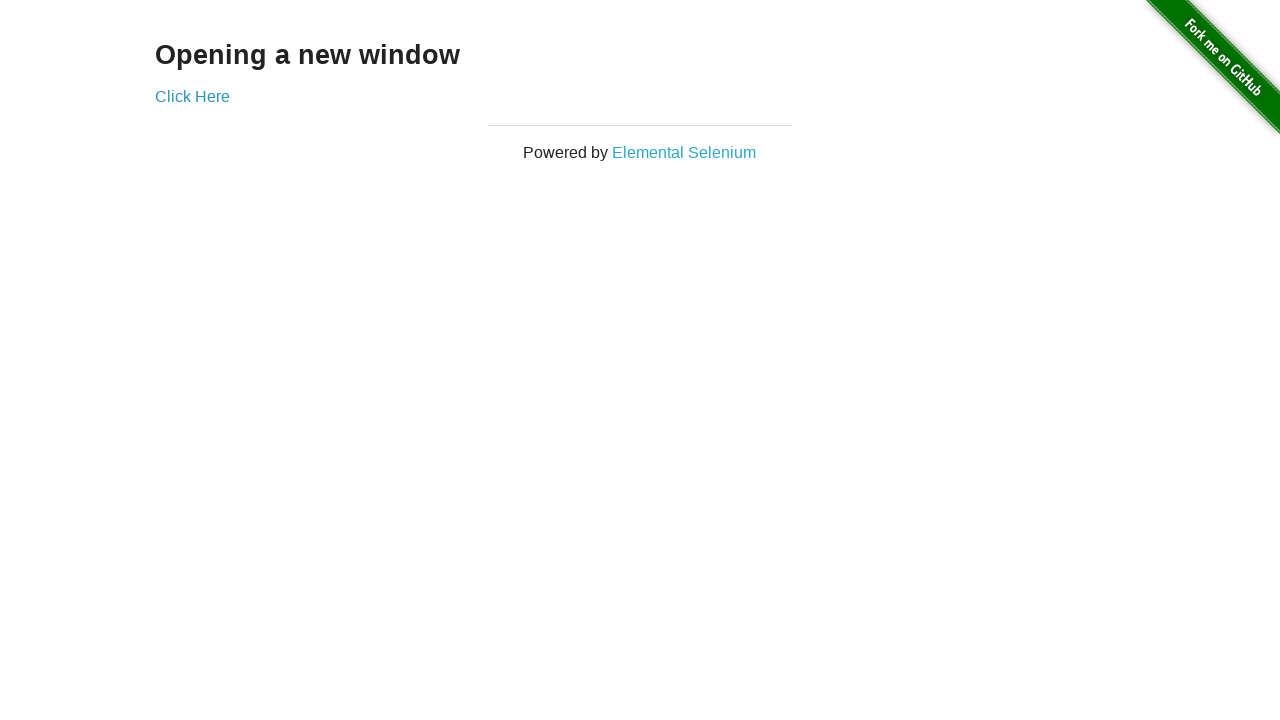

New tab page loaded successfully
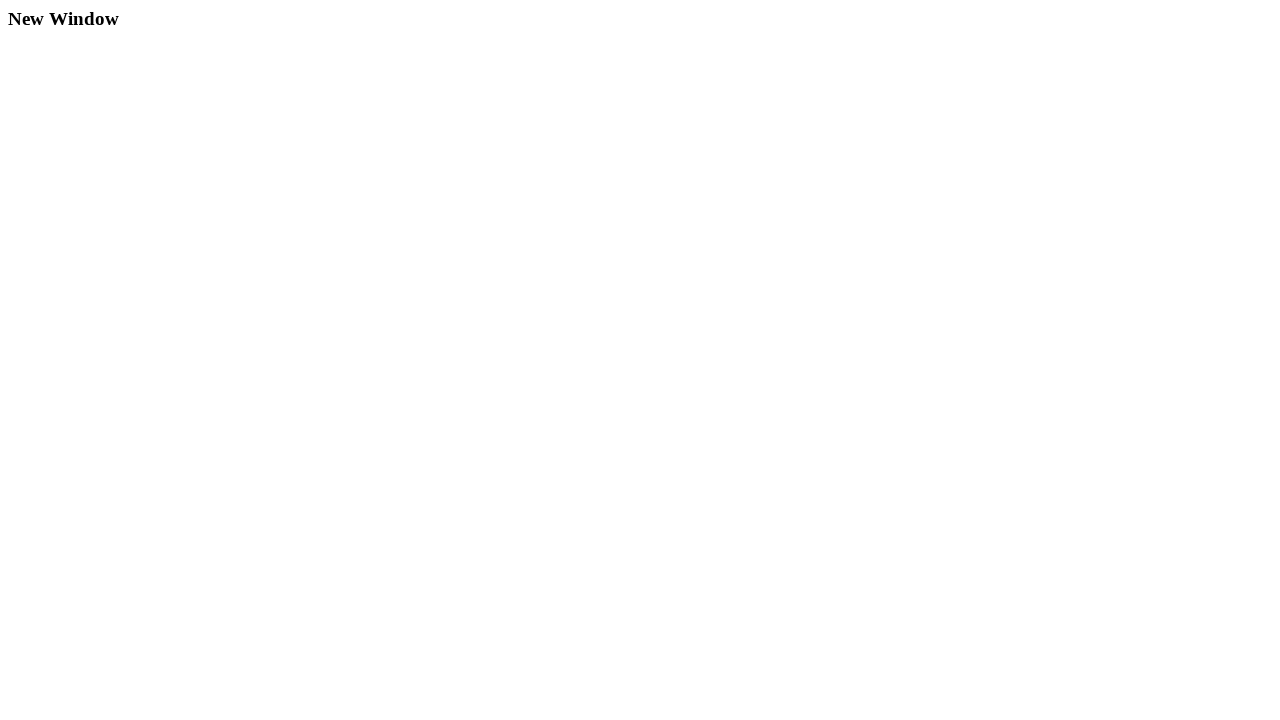

Verified new tab contains 'New Window' header
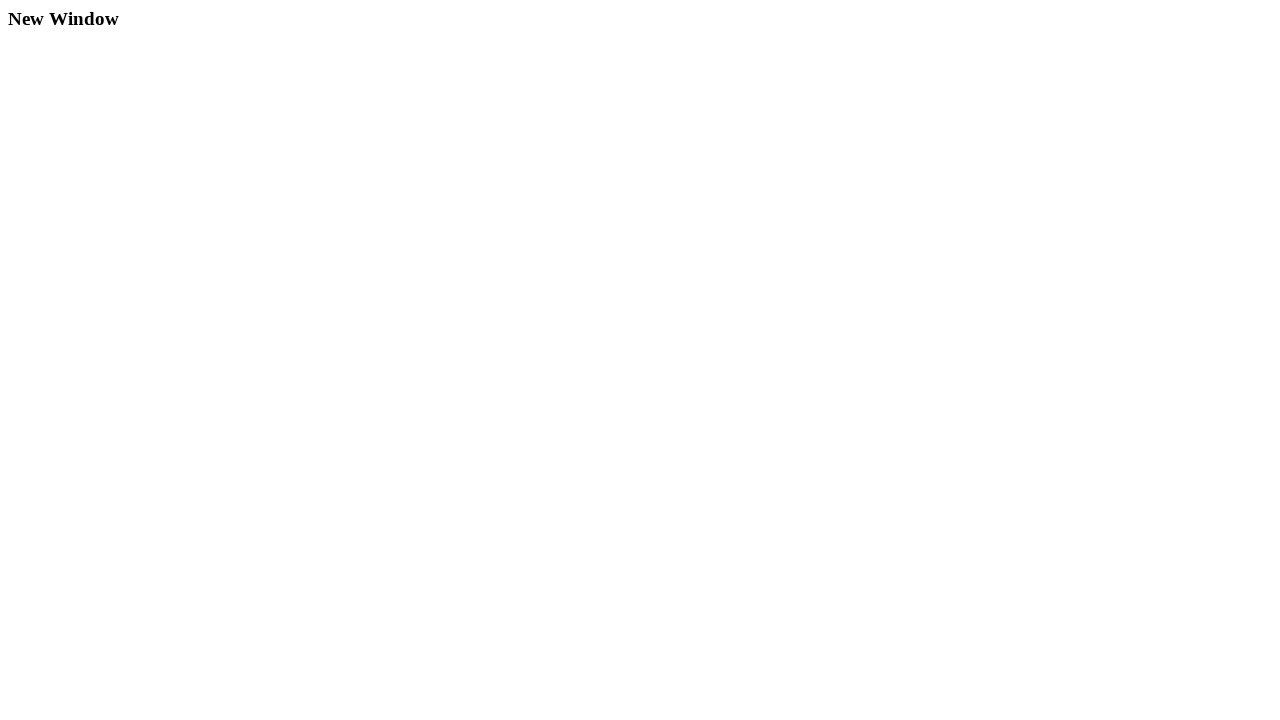

Switched back to original tab
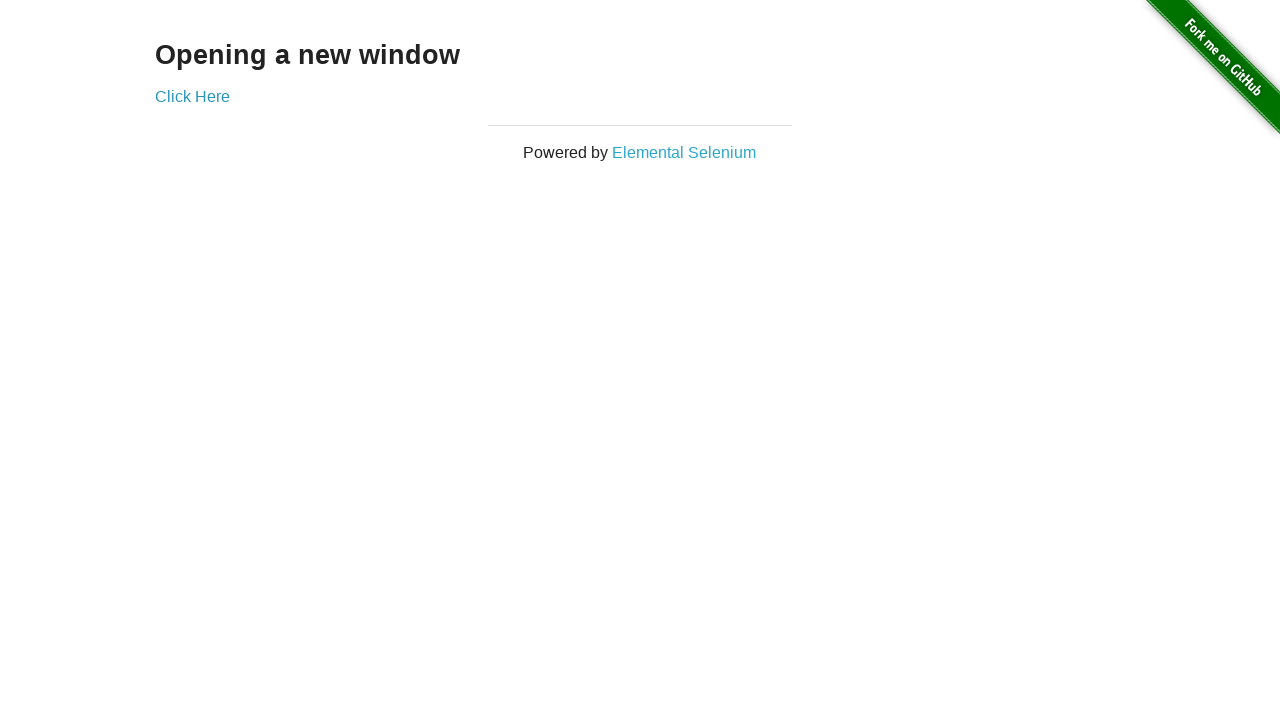

Verified original tab still displays 'Opening a new window' header
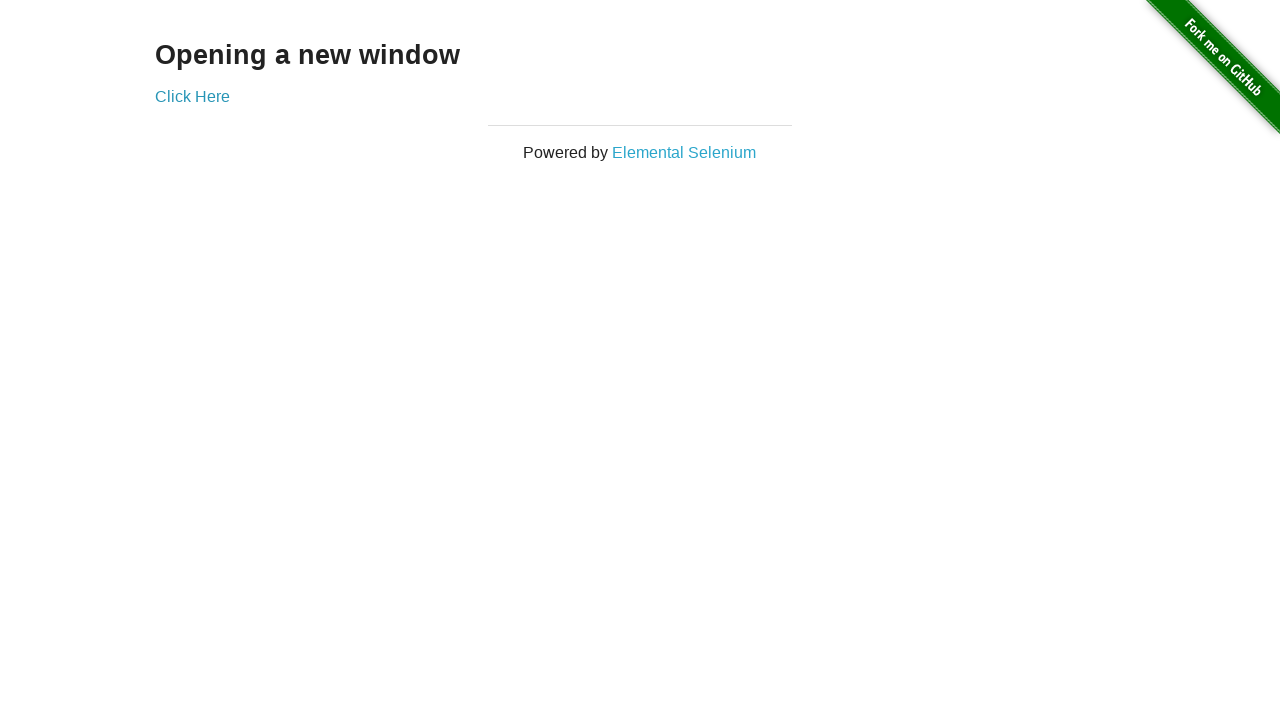

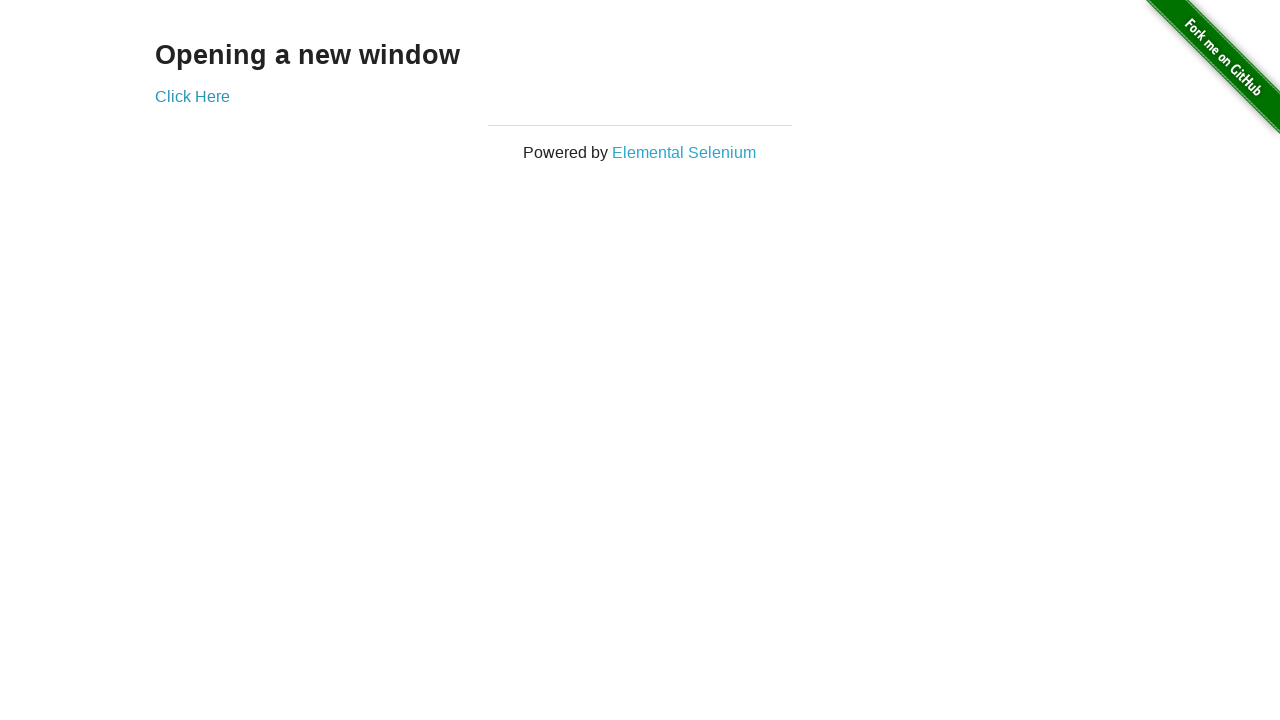